Tests double-click functionality by double-clicking a button and verifying the result message appears

Starting URL: https://automationfc.github.io/basic-form/index.html

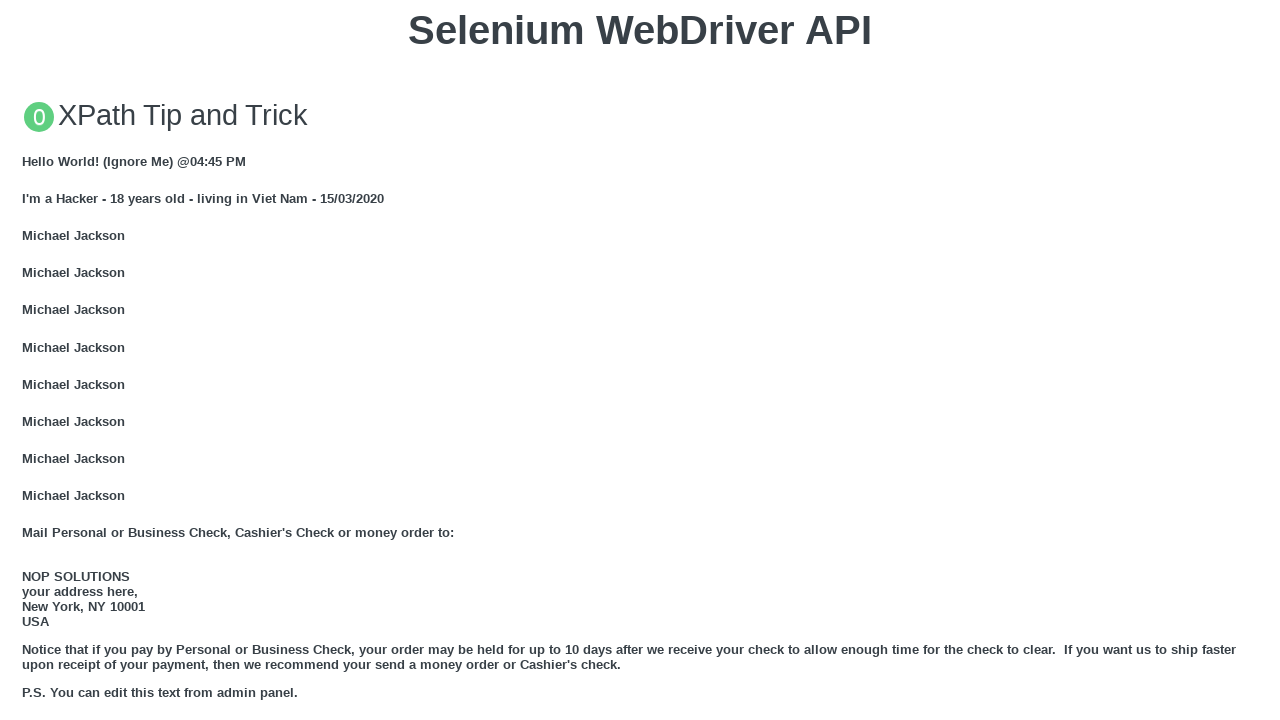

Double-clicked the 'Double click me' button at (640, 361) on button:text('Double click me')
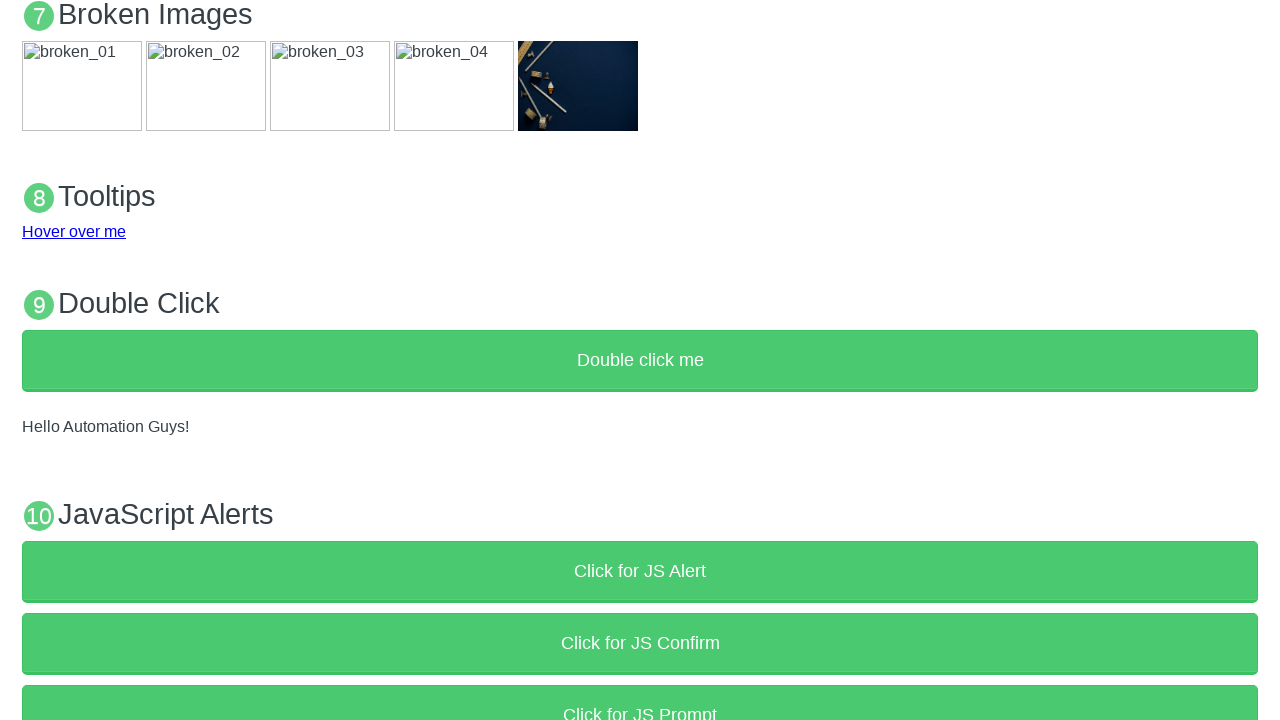

Waited for result message 'Hello Automation Guys!' to appear
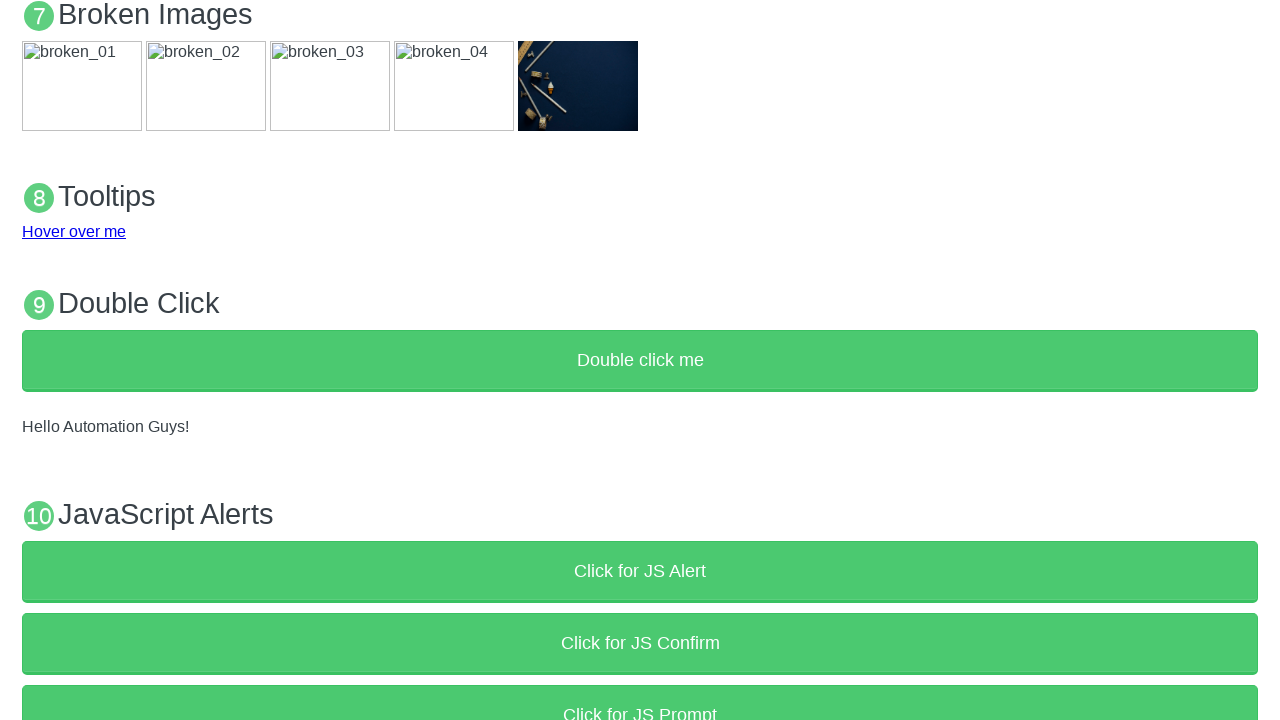

Verified that result message 'Hello Automation Guys!' is visible
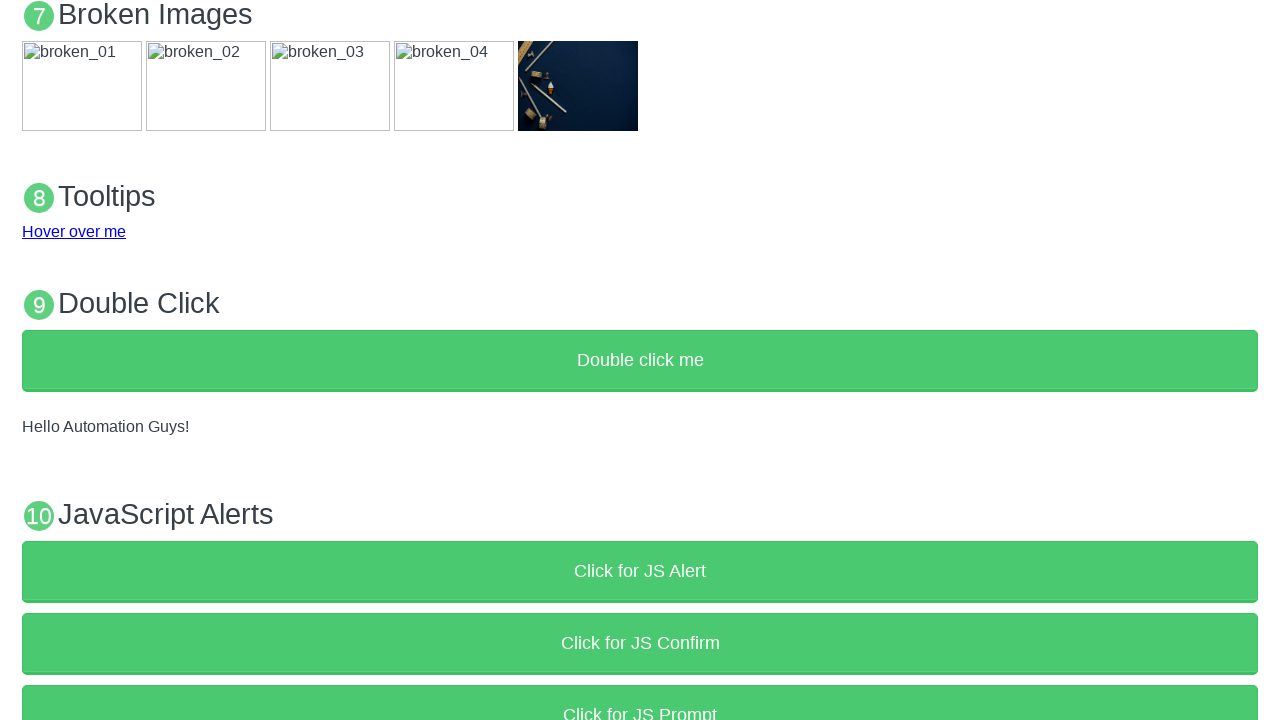

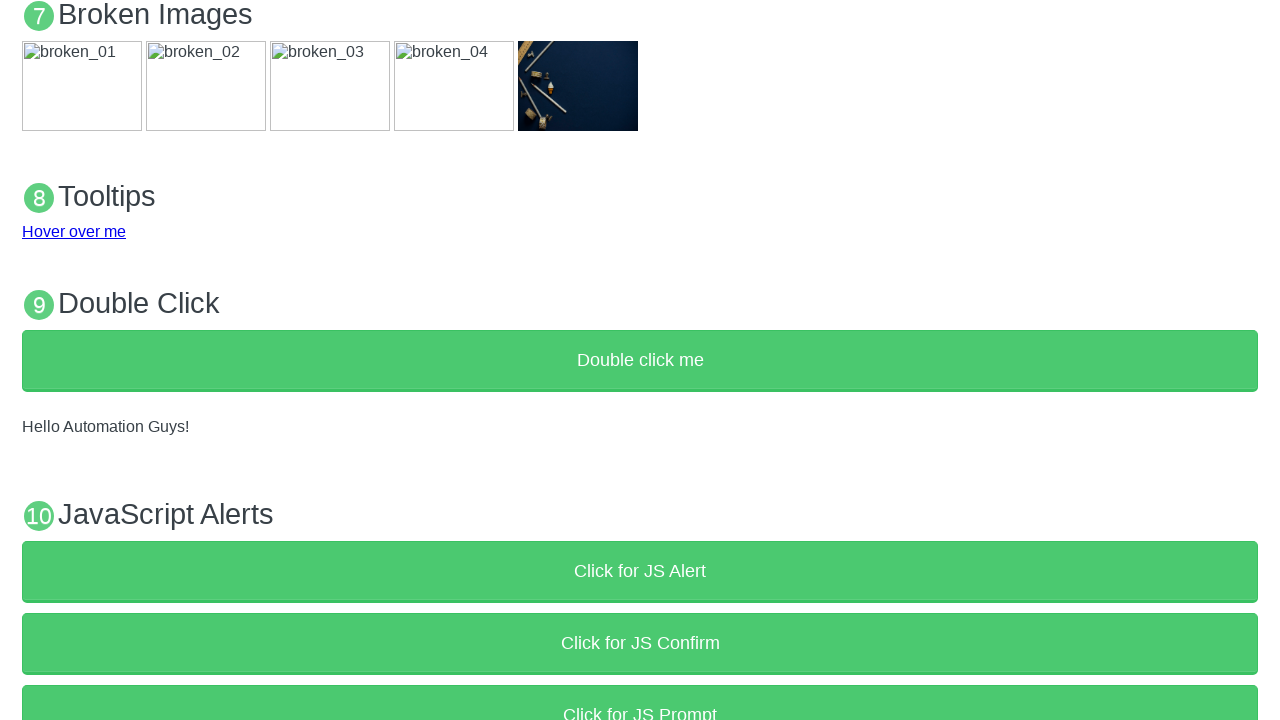